Tests that the currently applied filter link is highlighted with selected class

Starting URL: https://demo.playwright.dev/todomvc

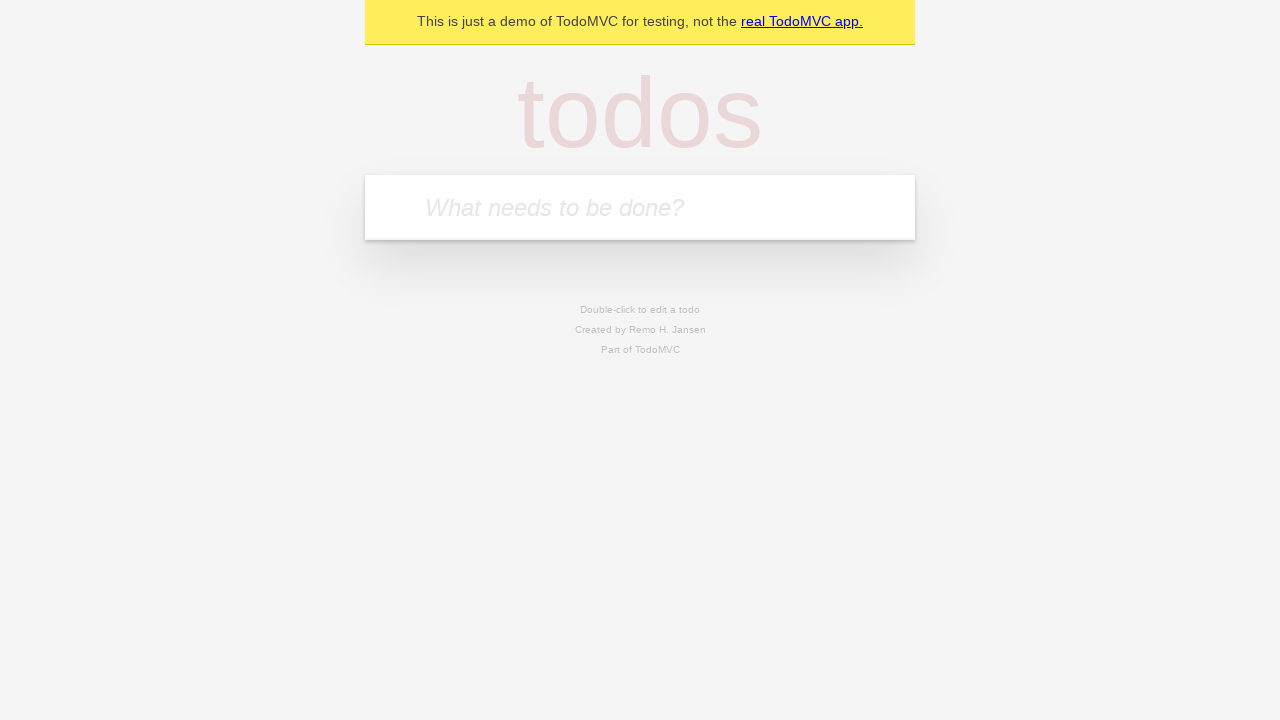

Filled todo input with 'buy some cheese' on internal:attr=[placeholder="What needs to be done?"i]
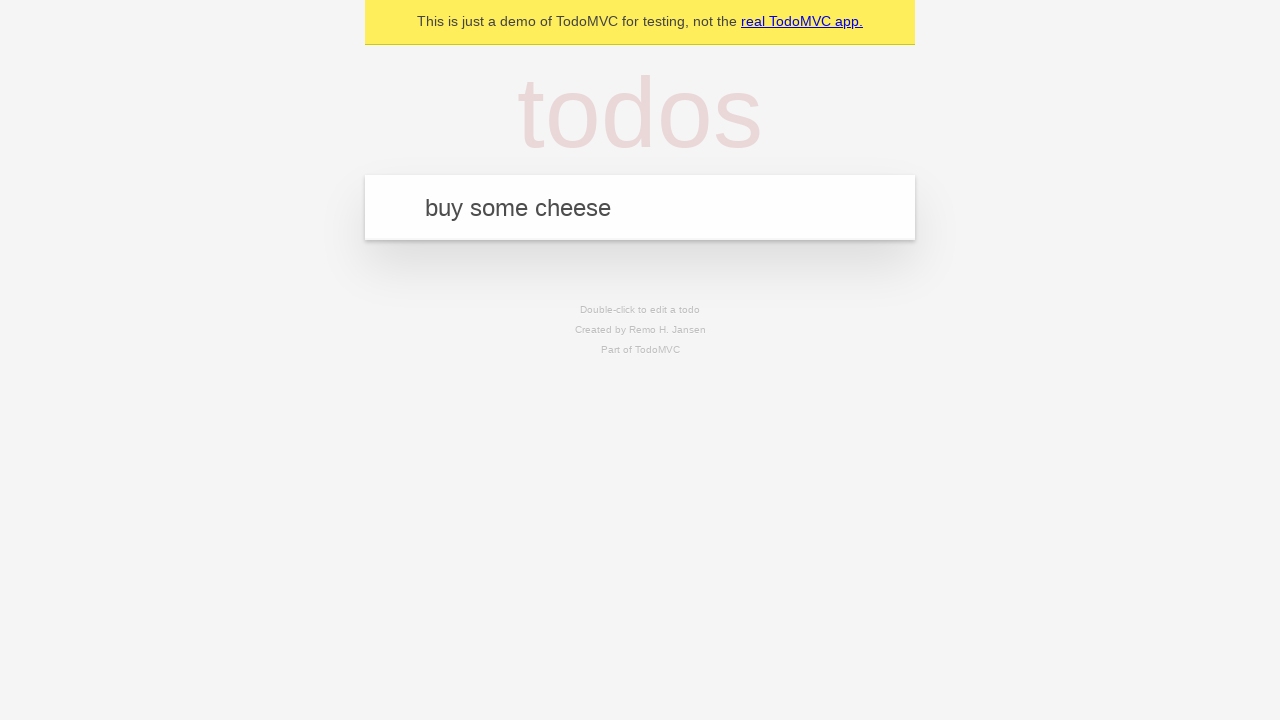

Pressed Enter to create first todo on internal:attr=[placeholder="What needs to be done?"i]
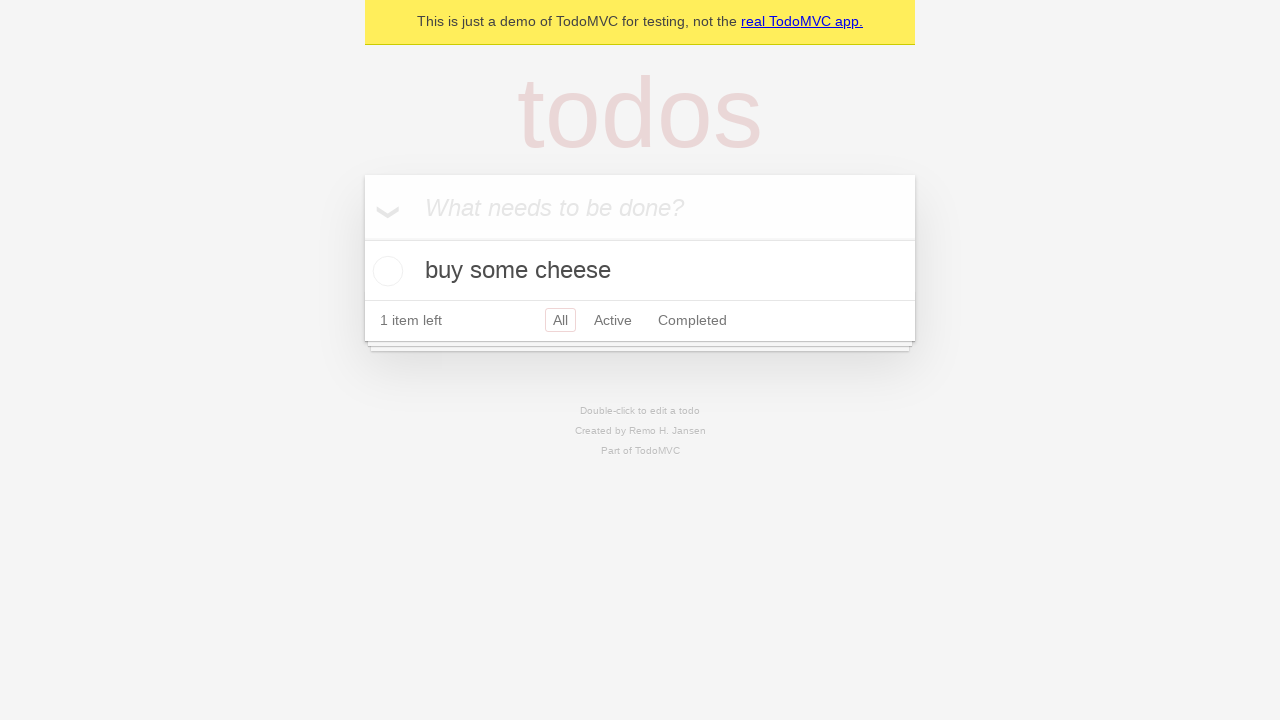

Filled todo input with 'feed the cat' on internal:attr=[placeholder="What needs to be done?"i]
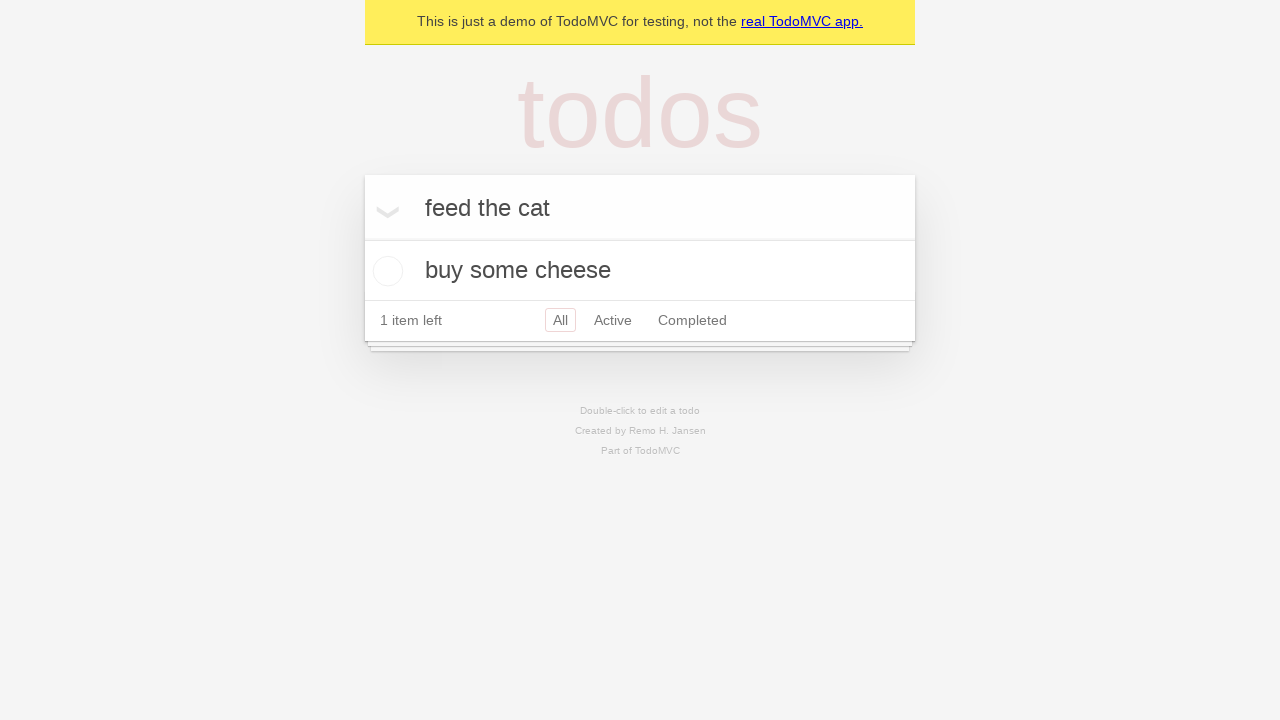

Pressed Enter to create second todo on internal:attr=[placeholder="What needs to be done?"i]
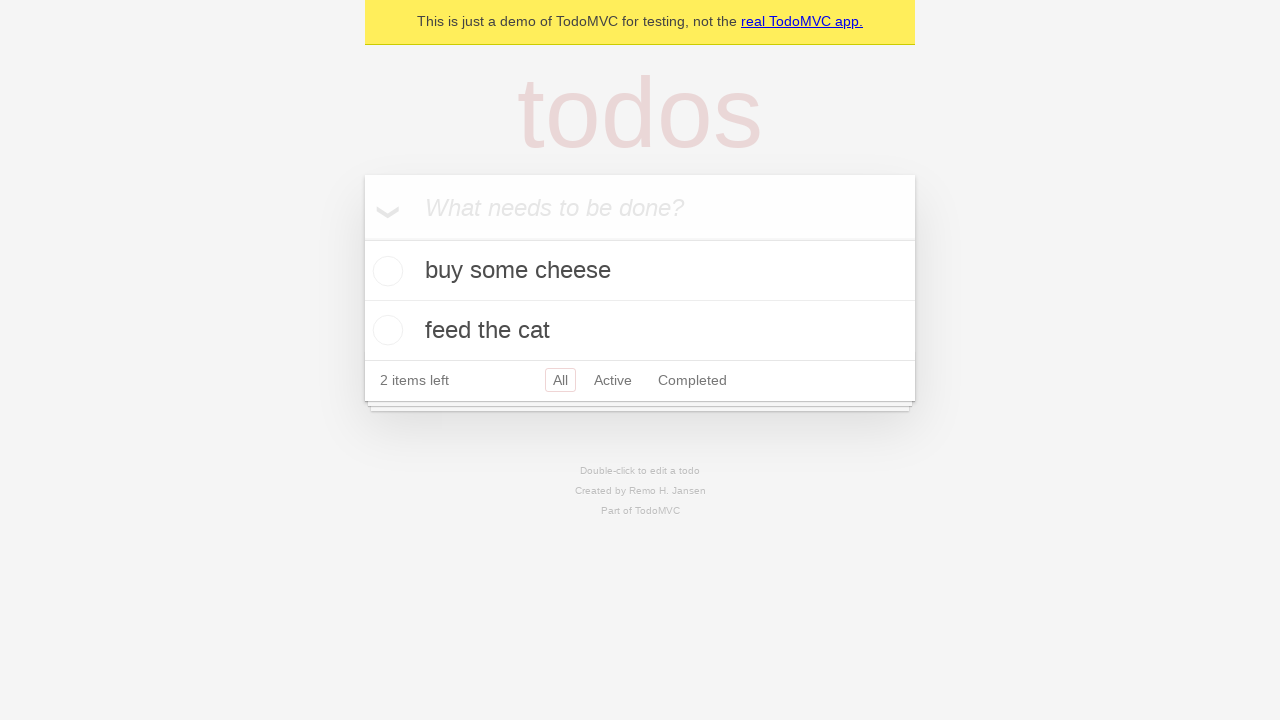

Filled todo input with 'book a doctors appointment' on internal:attr=[placeholder="What needs to be done?"i]
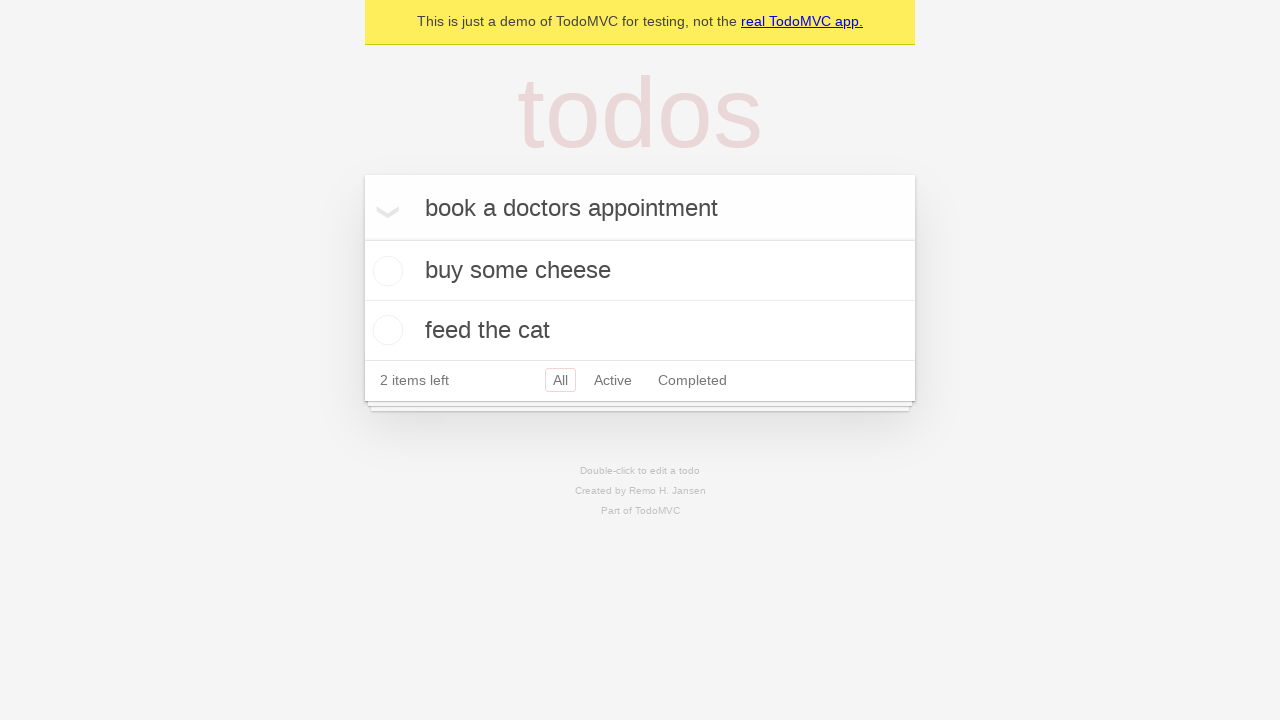

Pressed Enter to create third todo on internal:attr=[placeholder="What needs to be done?"i]
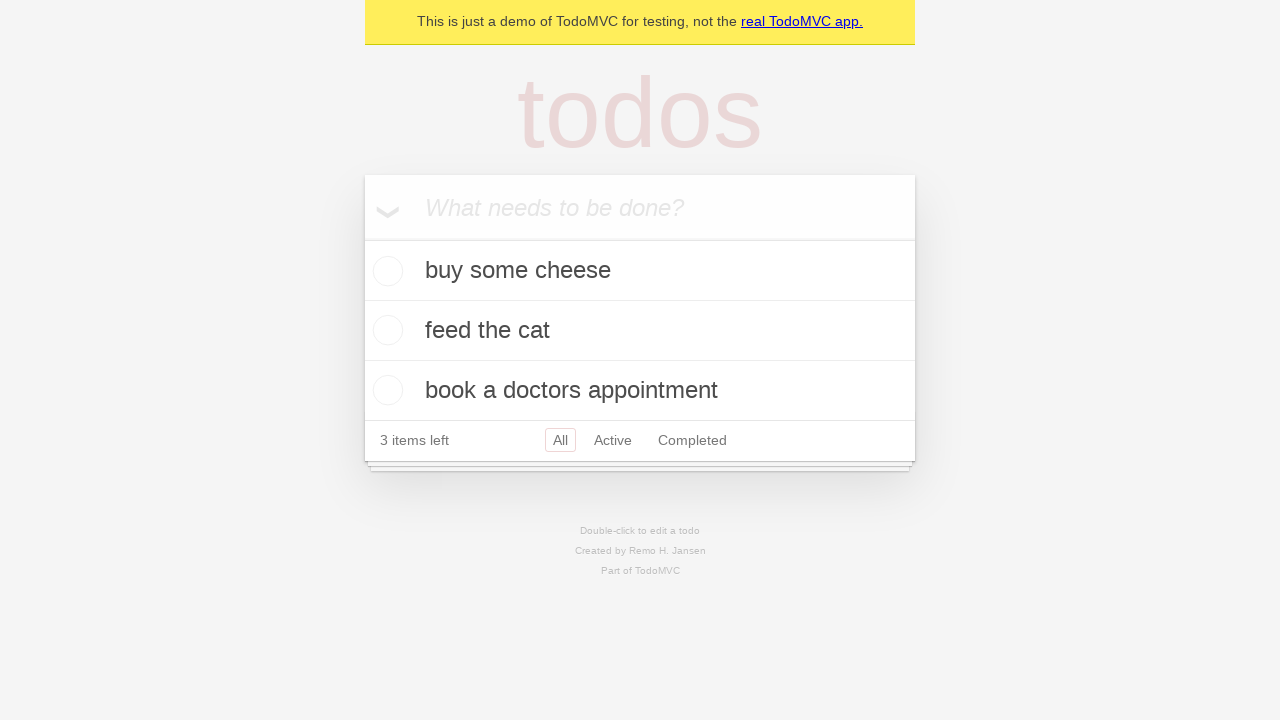

Waited for todo items to be visible
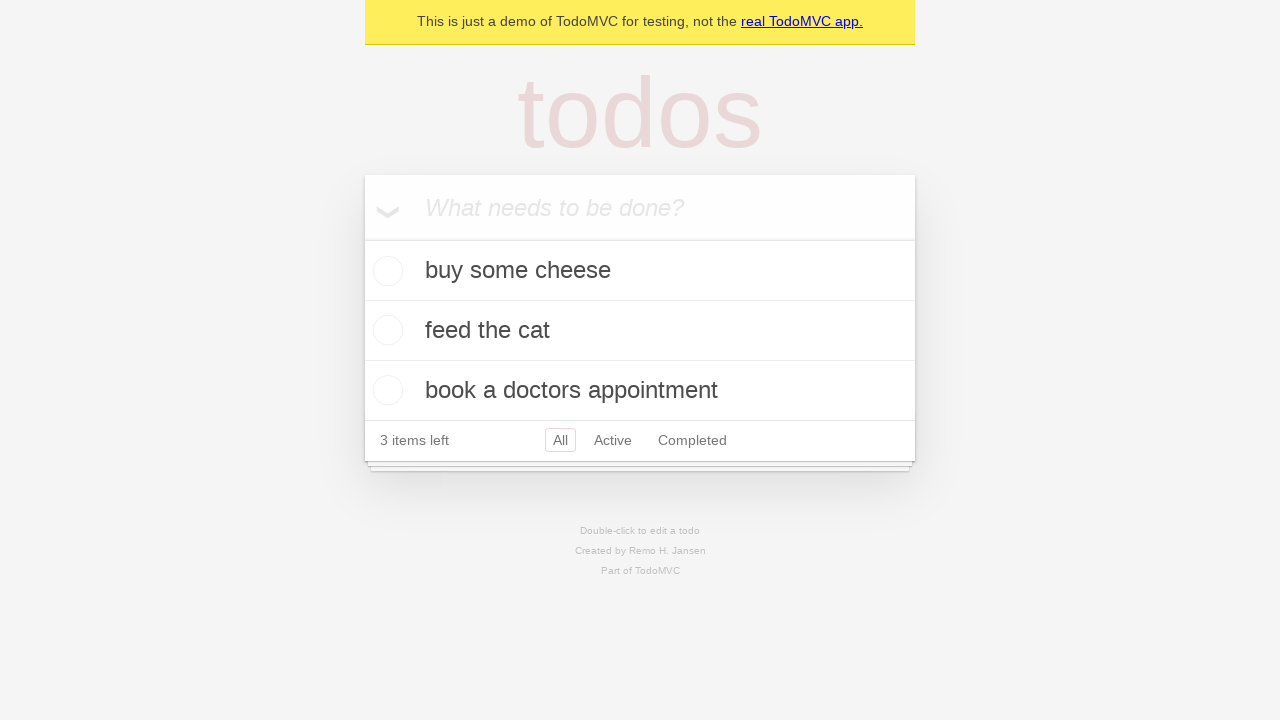

Clicked Active filter link at (613, 440) on internal:role=link[name="Active"i]
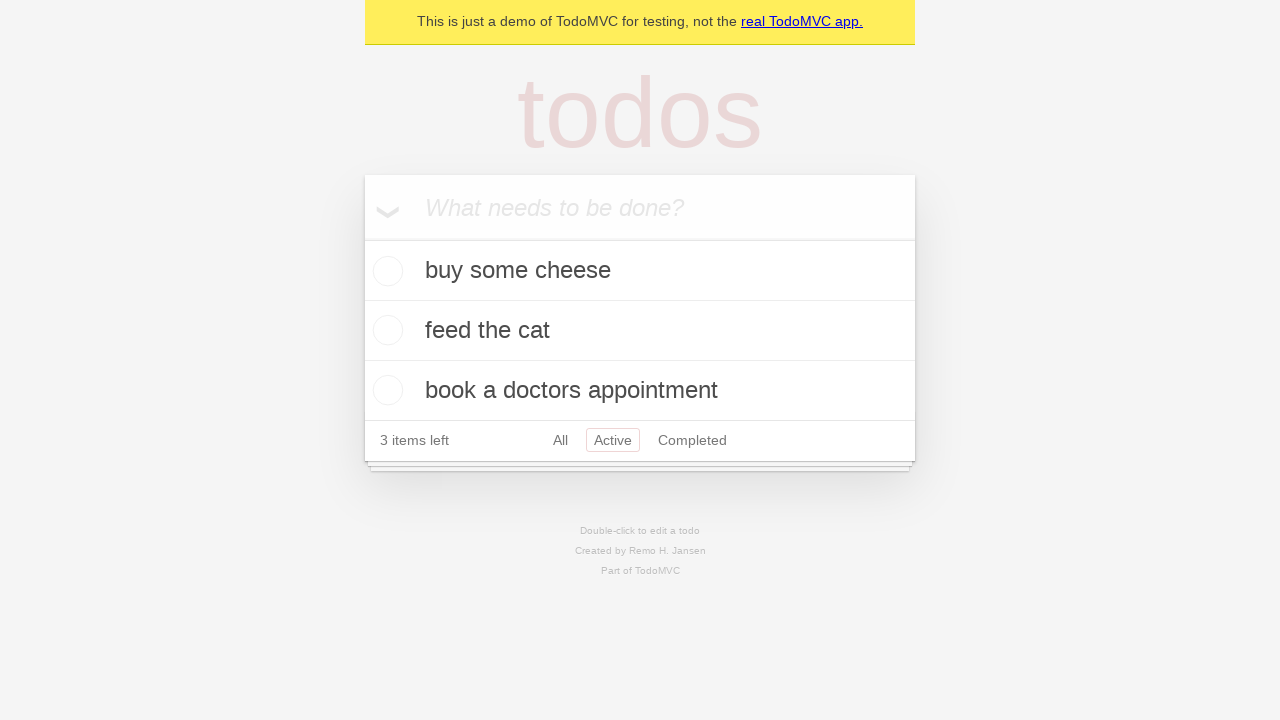

Clicked Completed filter link to verify it becomes highlighted at (692, 440) on internal:role=link[name="Completed"i]
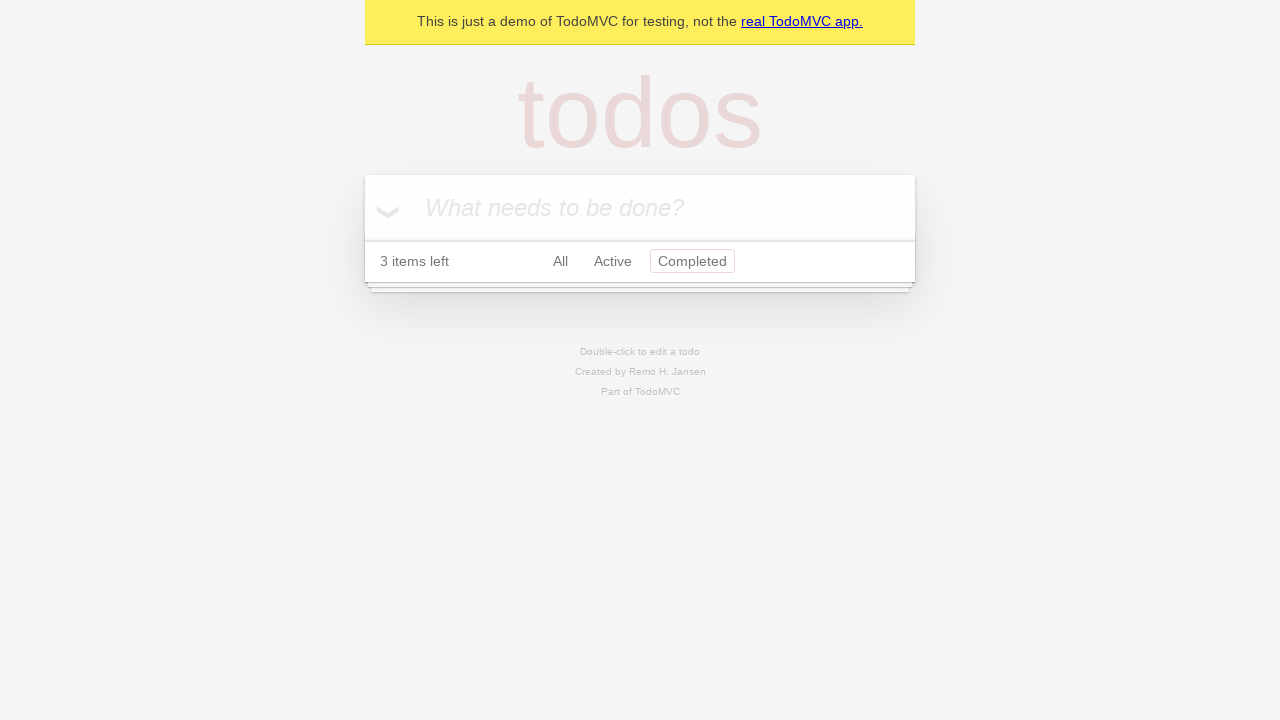

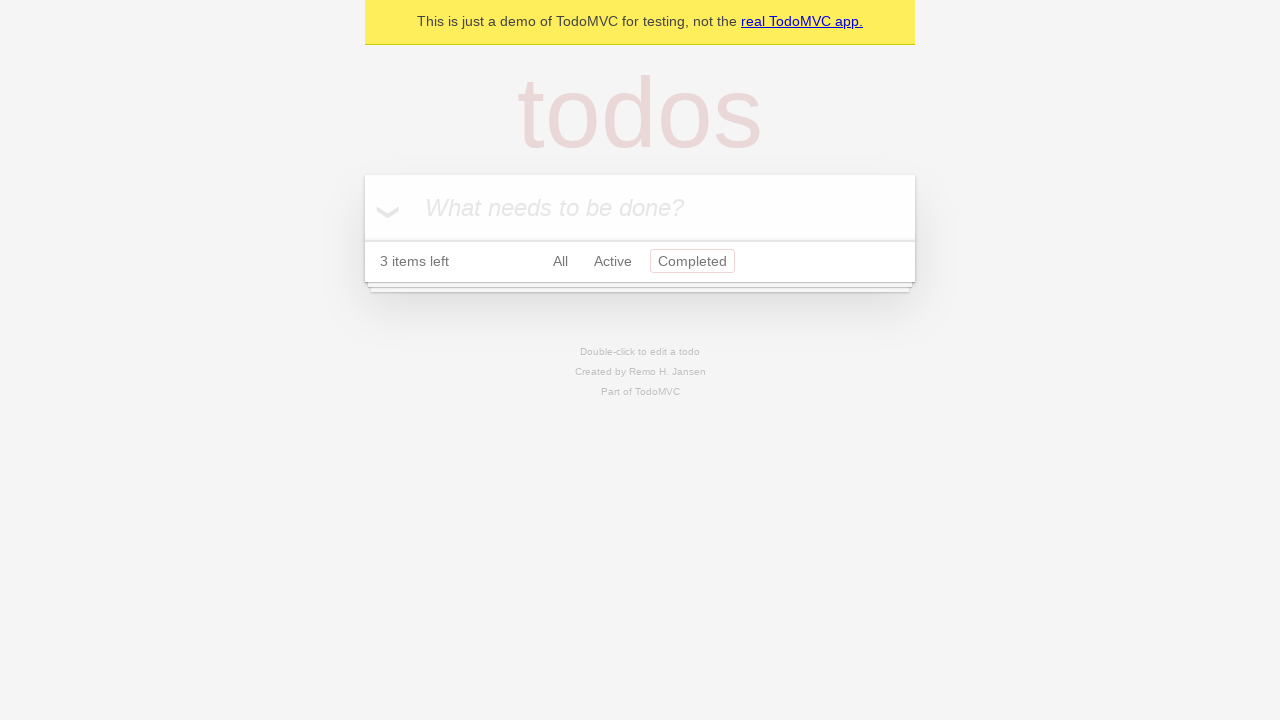